Navigates to the DemoQA broken images page and verifies that image elements are present on the page

Starting URL: https://demoqa.com/broken

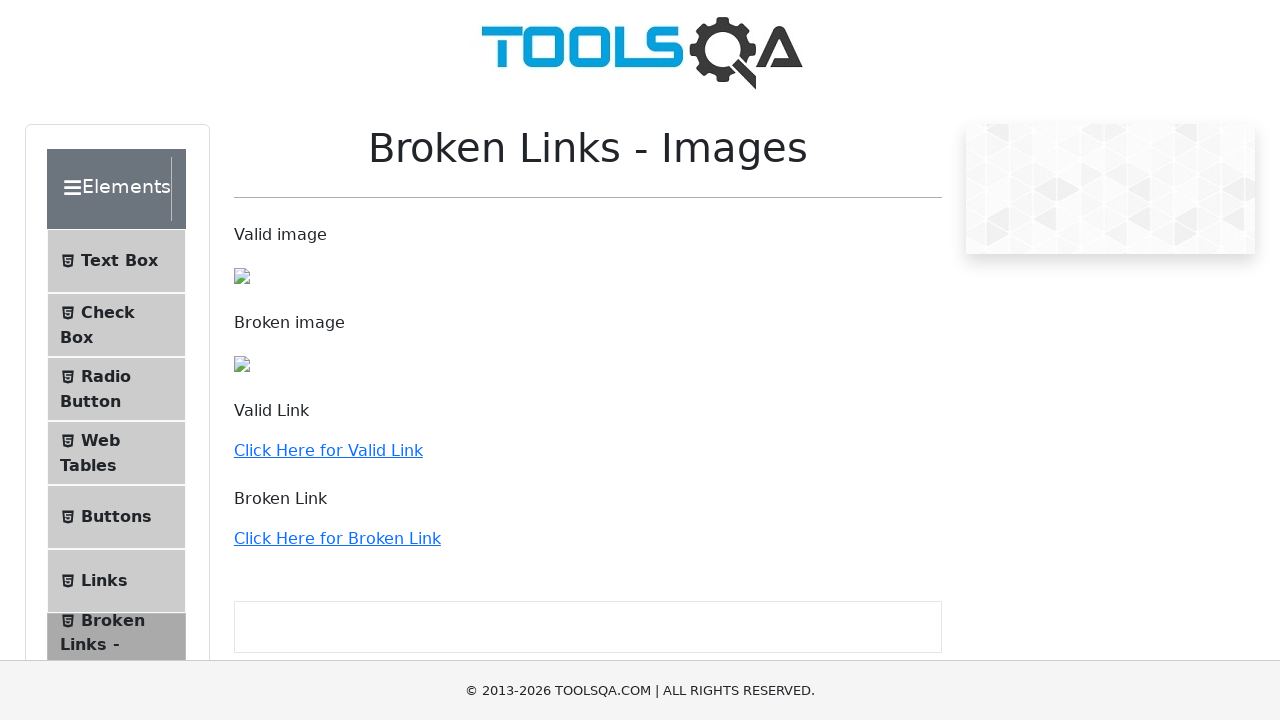

Navigated to DemoQA broken images page
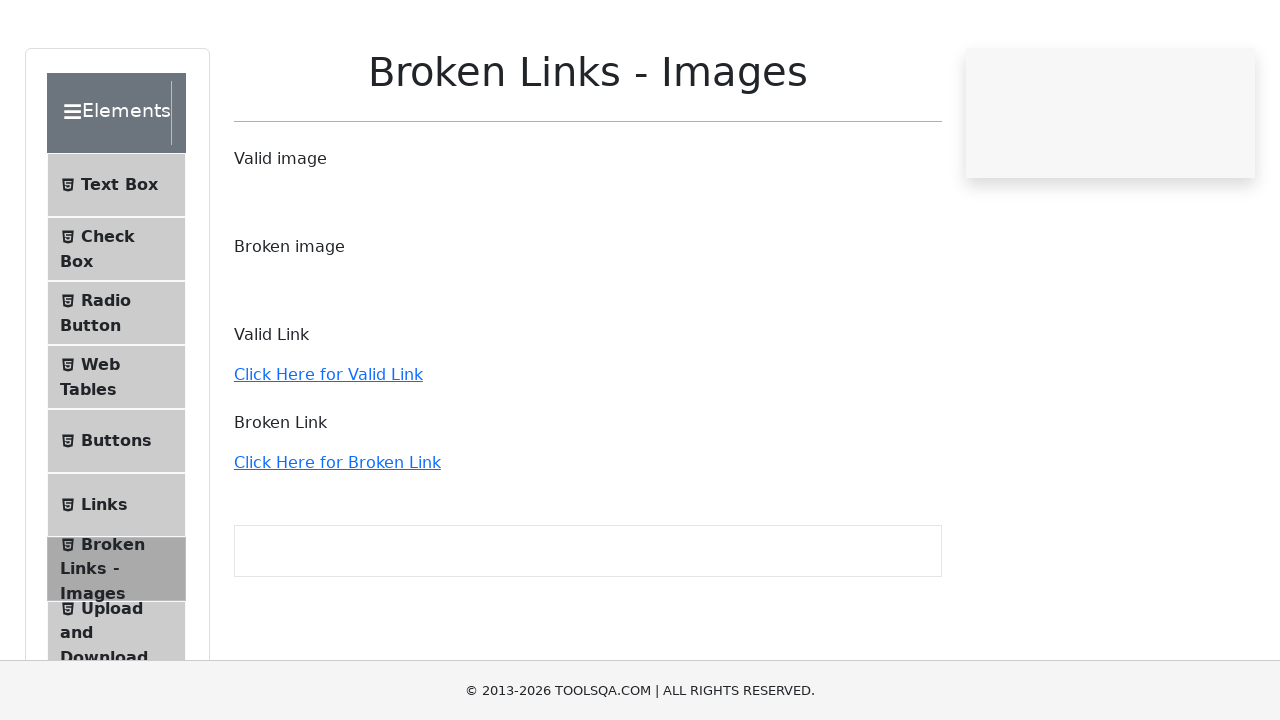

Image elements loaded on page
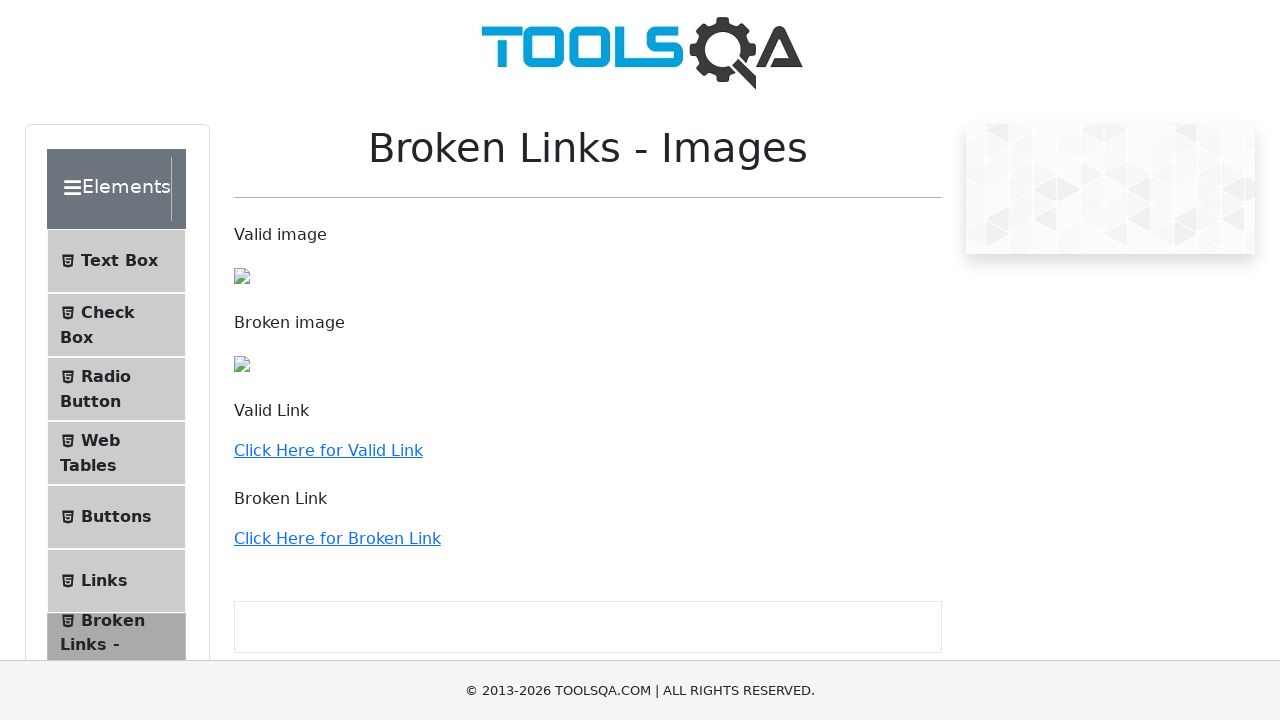

Retrieved all image elements from page
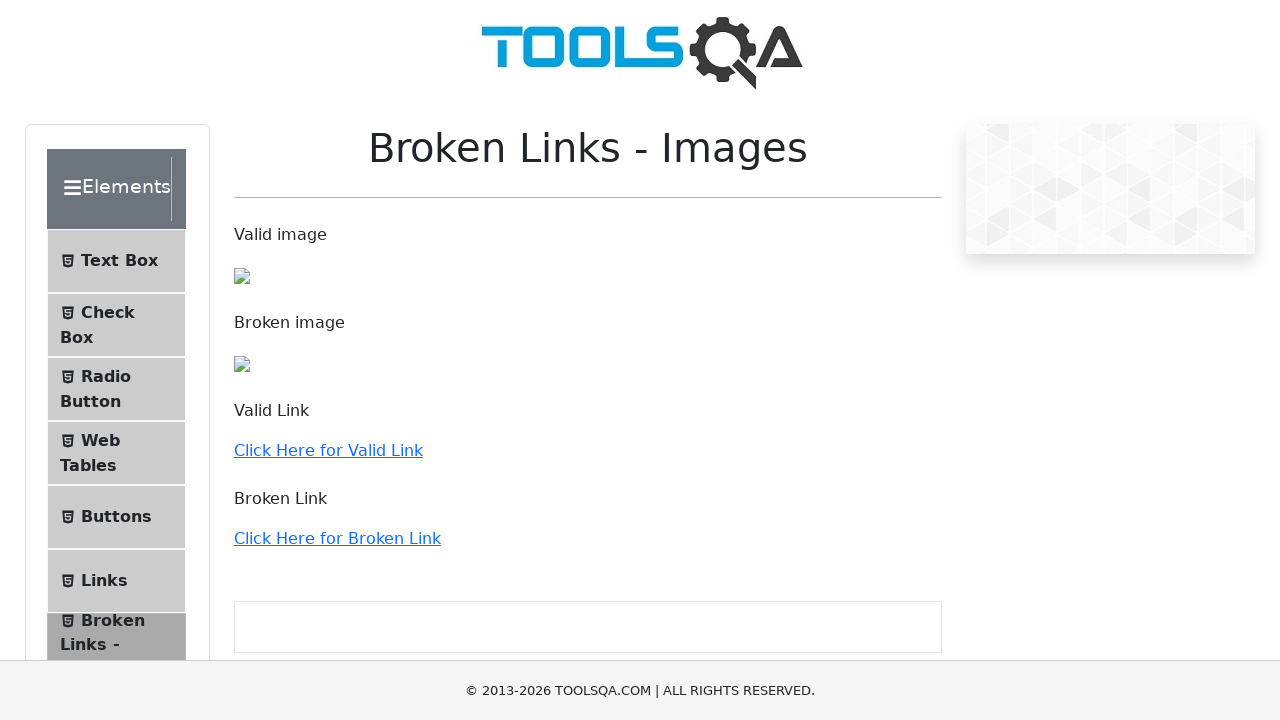

Total images found: 3
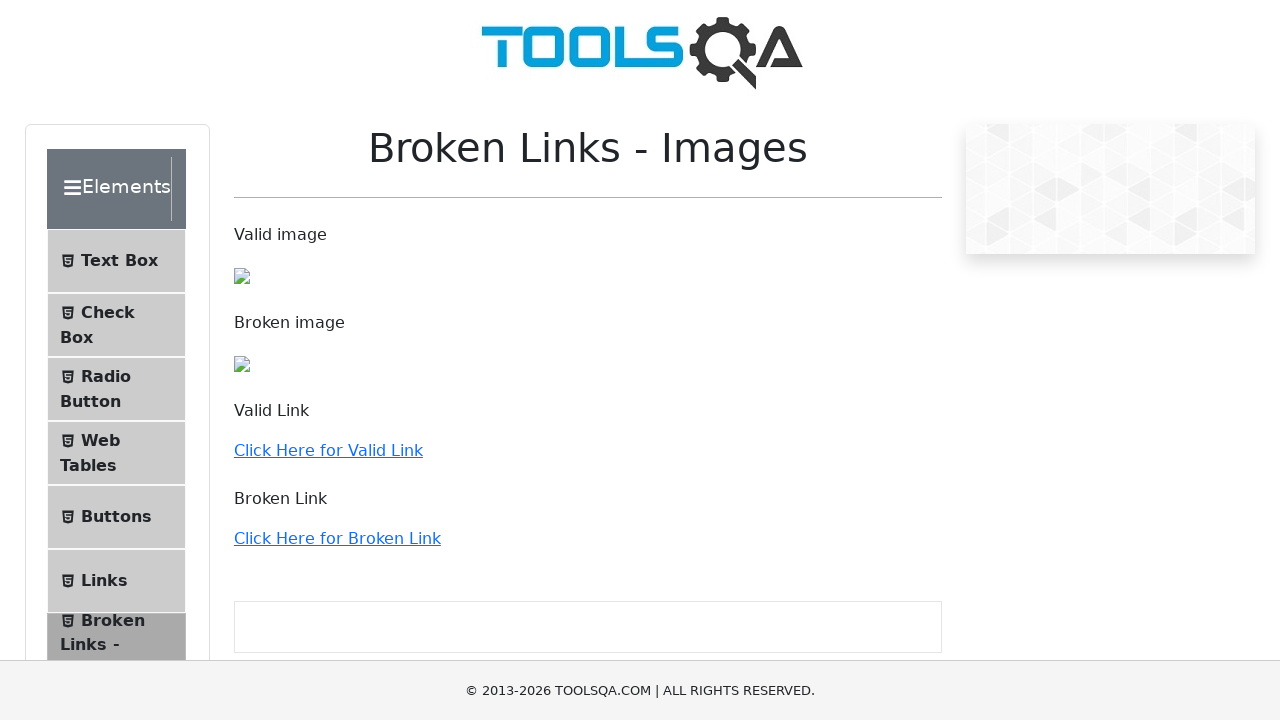

Image found with src: /assets/Toolsqa-DZdwt2ul.jpg
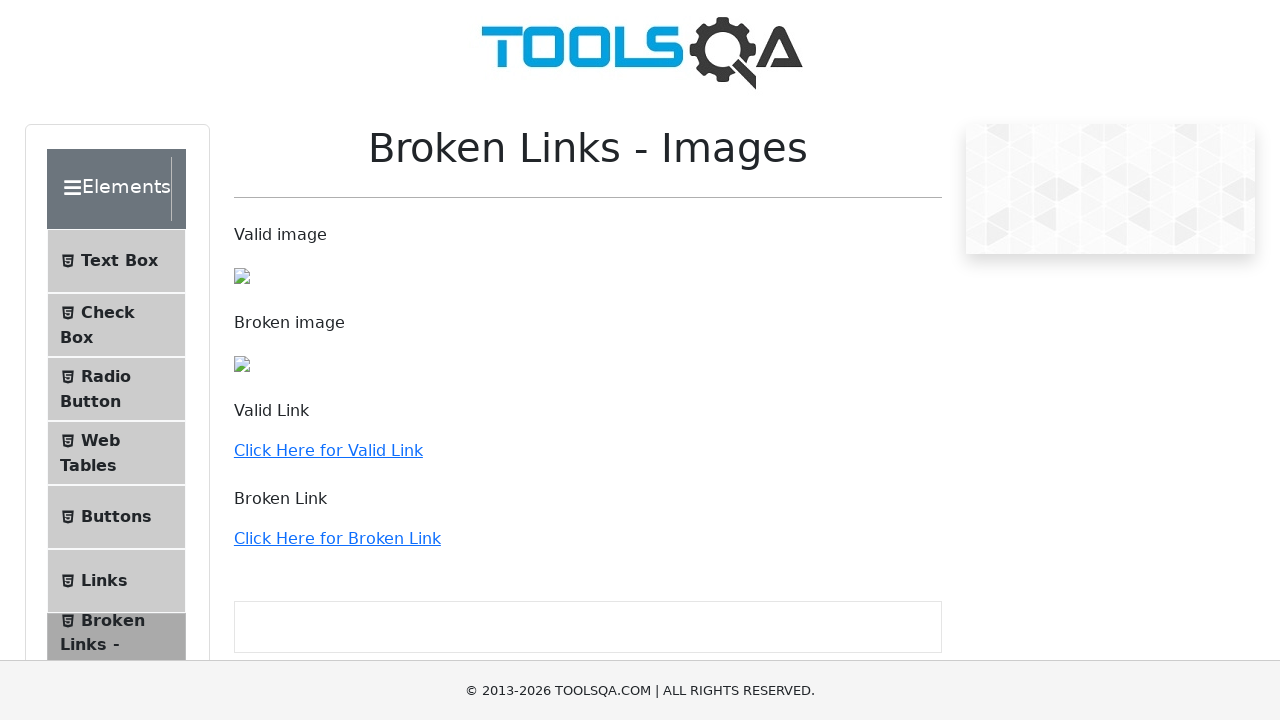

Image found with src: /images/Toolsqa.jpg
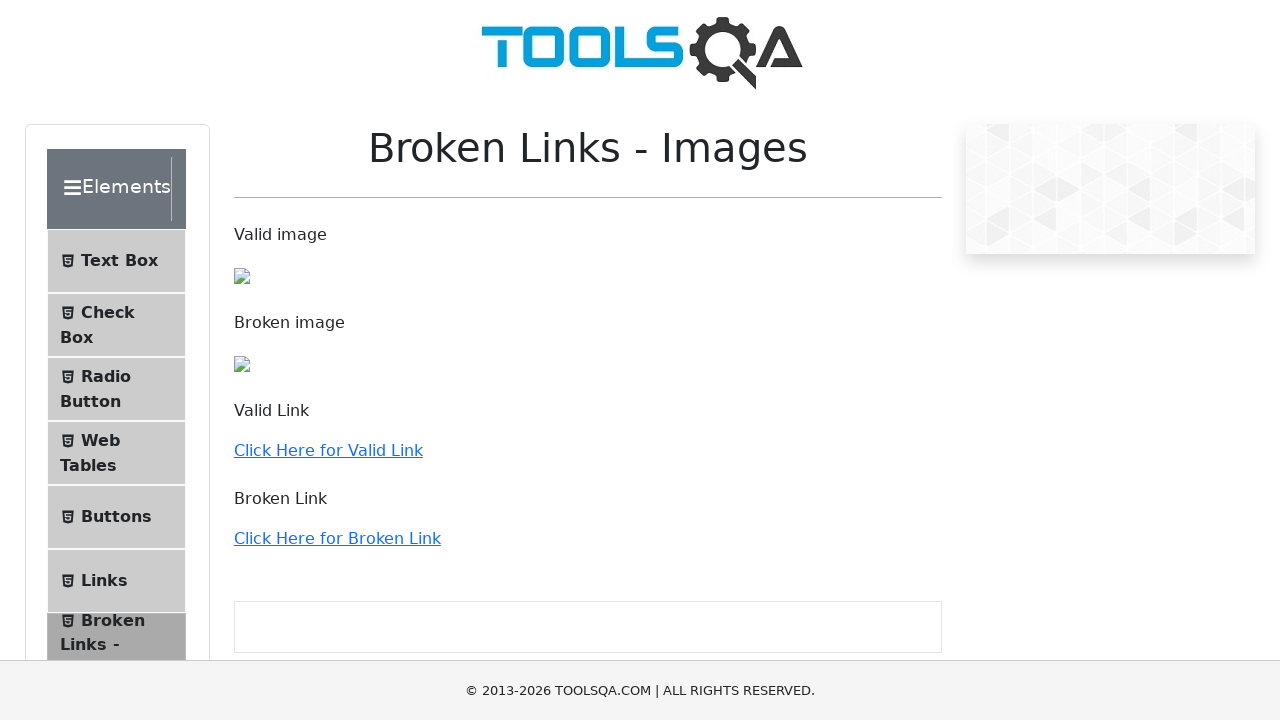

Image found with src: /images/Toolsqa_1.jpg
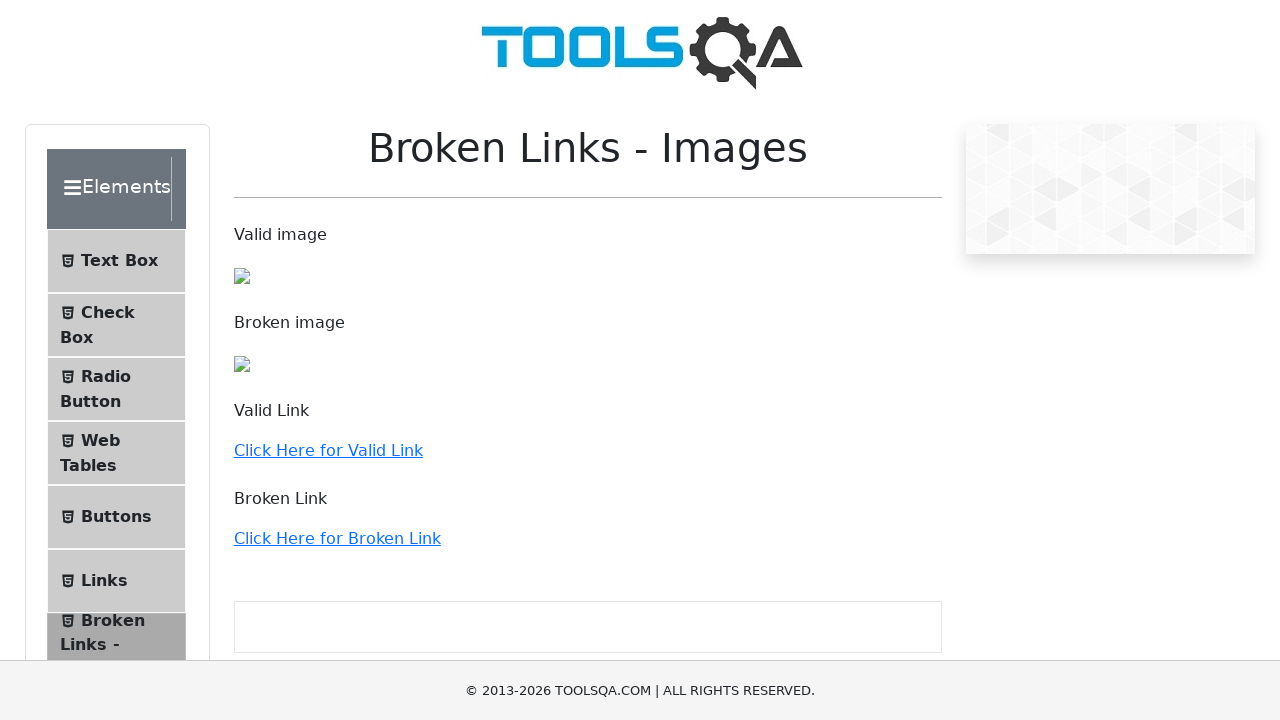

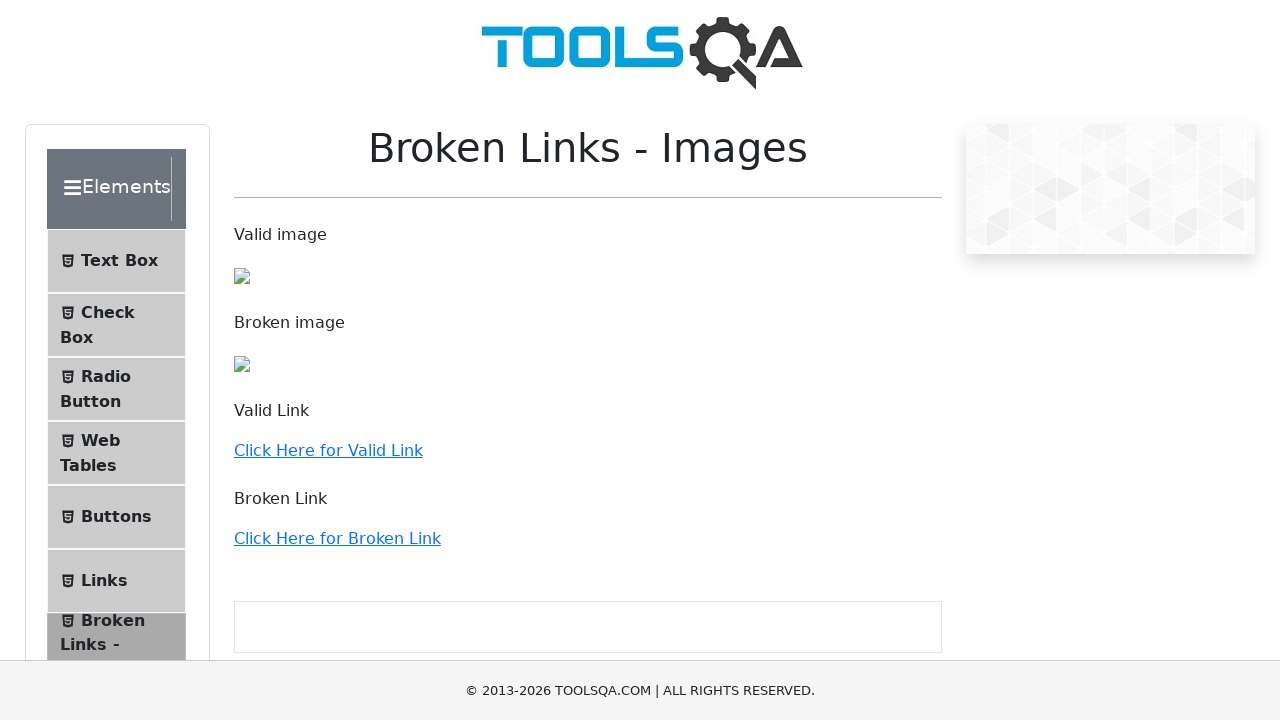